Tests drawing on the Kleki canvas application by performing mouse drag actions to paint, pressing the 'U' key (likely undo), and then painting again.

Starting URL: https://kleki.com/

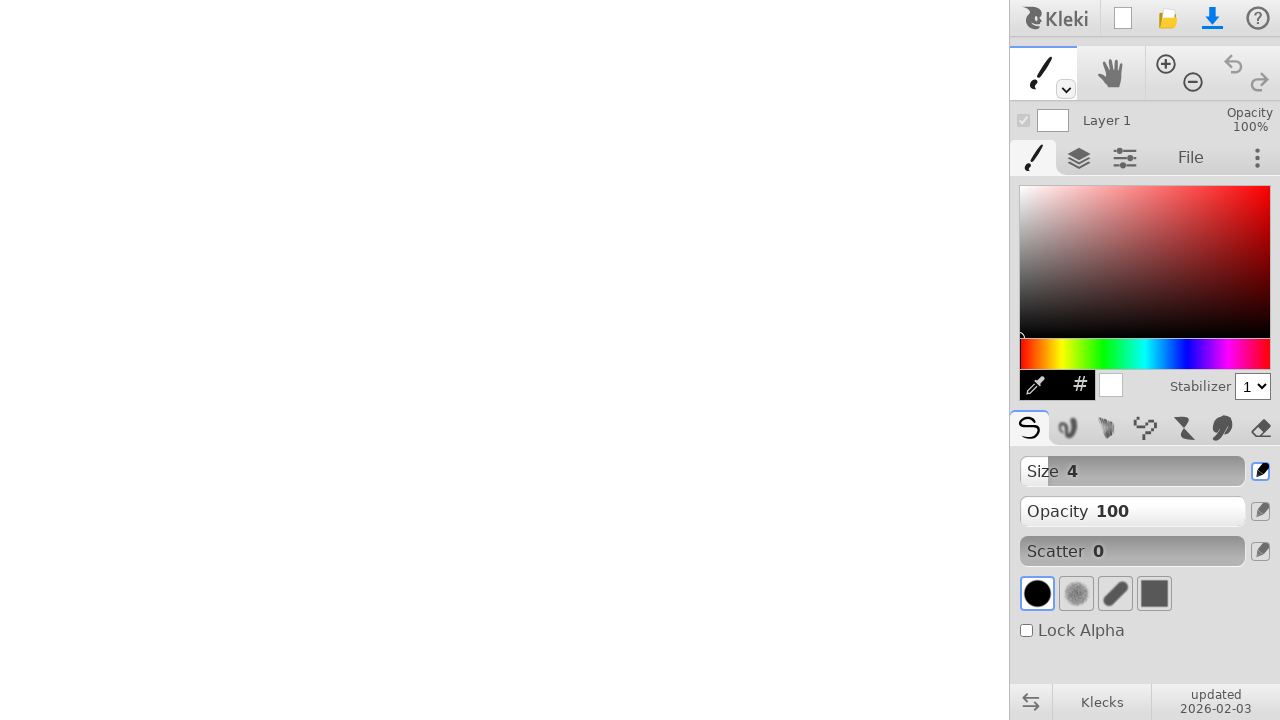

Waited for Kleki canvas application to load
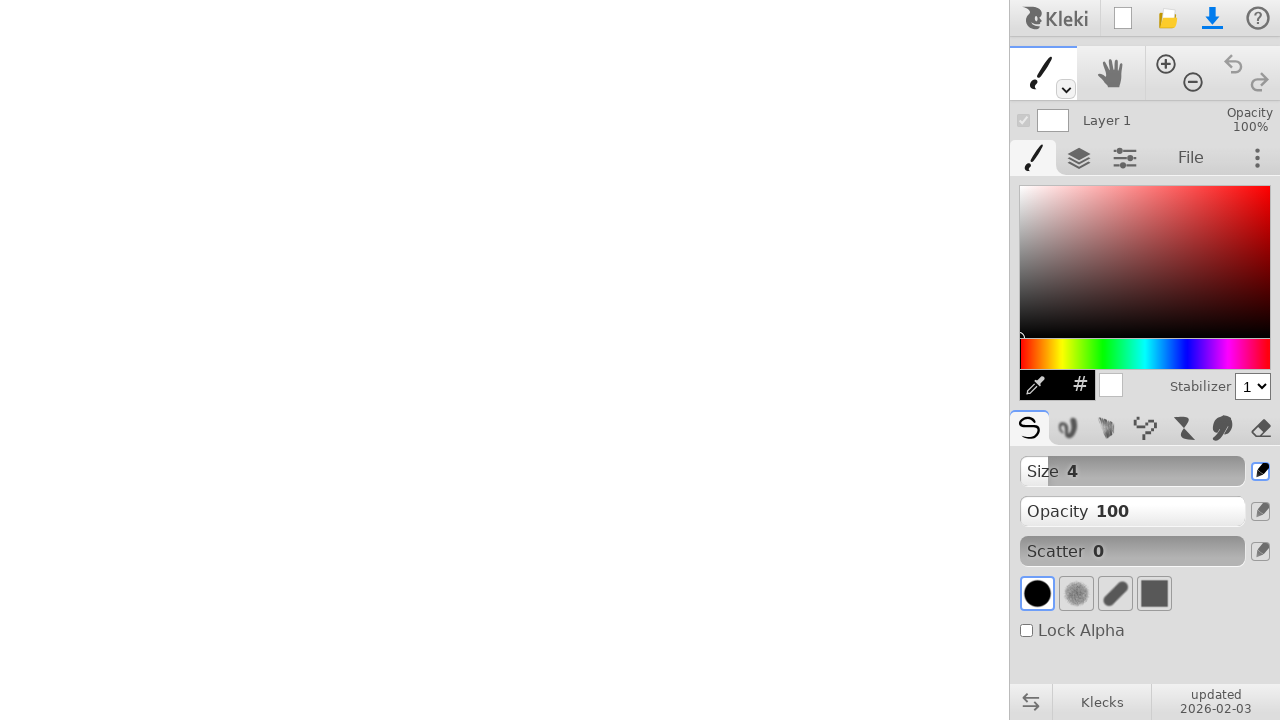

Moved mouse to starting position (300, 300) at (300, 300)
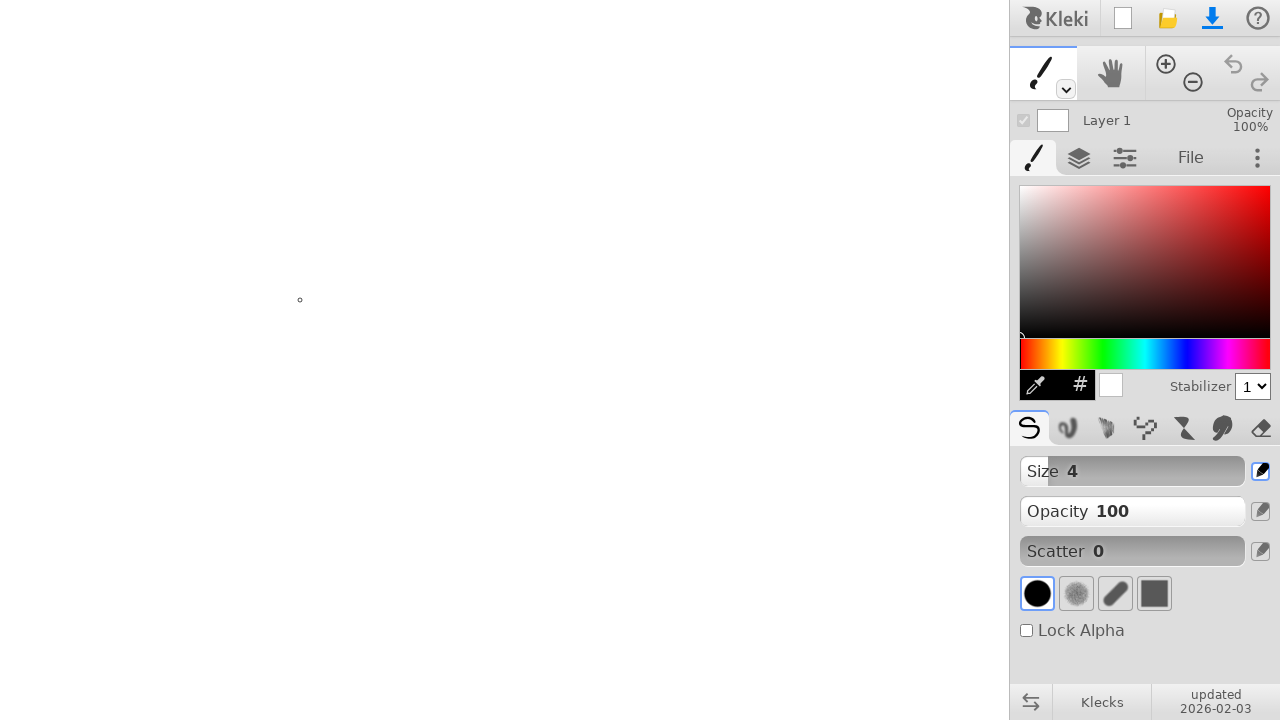

Pressed mouse button down at (300, 300)
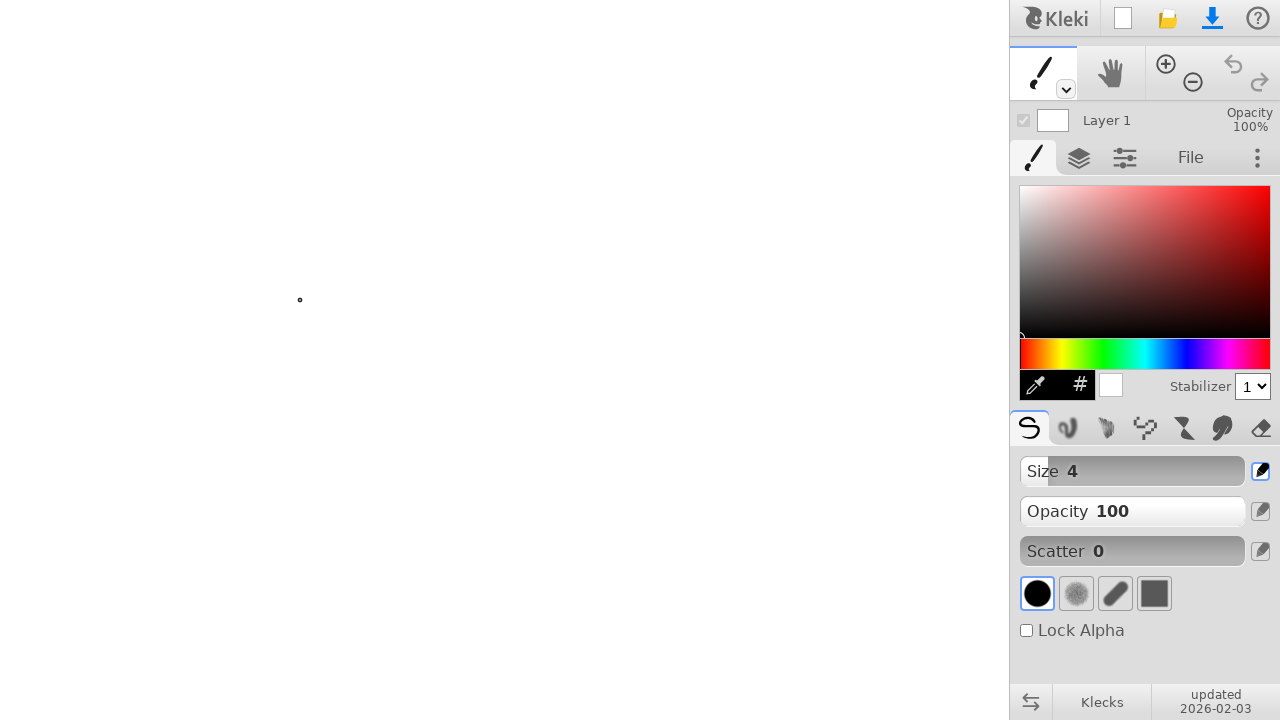

Dragged mouse to position (400, 400) to paint first stroke at (400, 400)
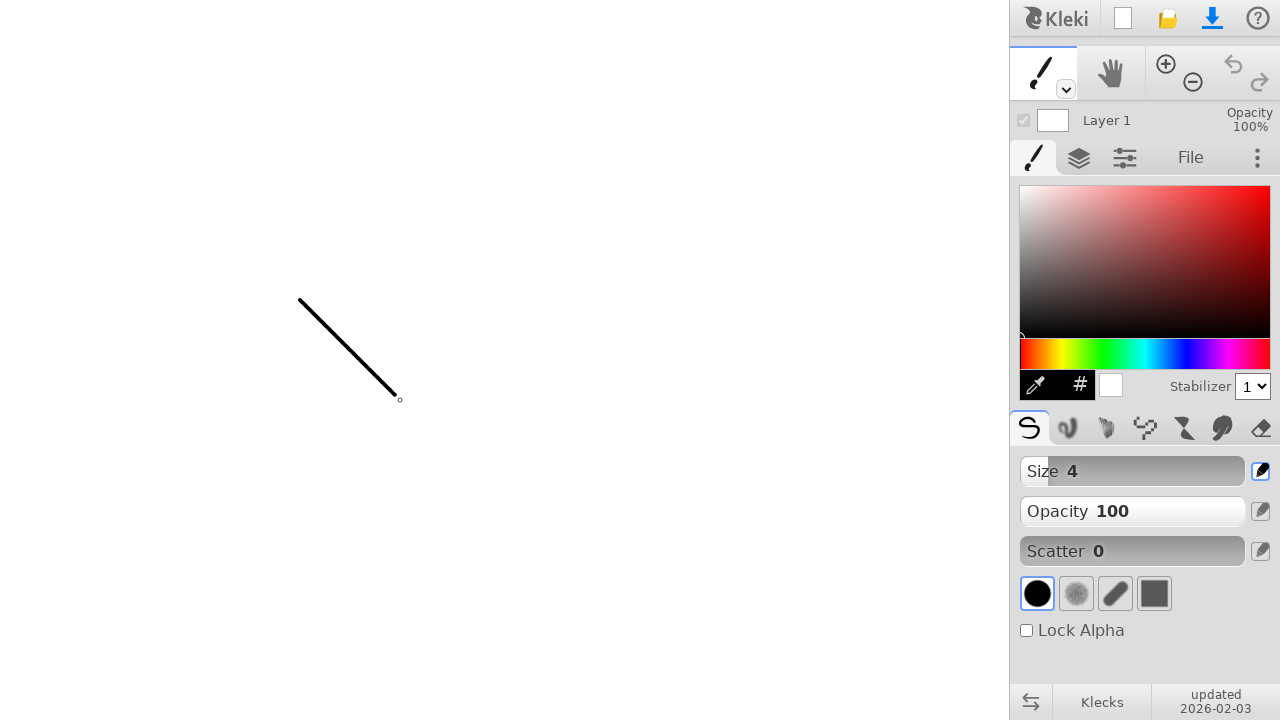

Released mouse button to complete first paint stroke at (400, 400)
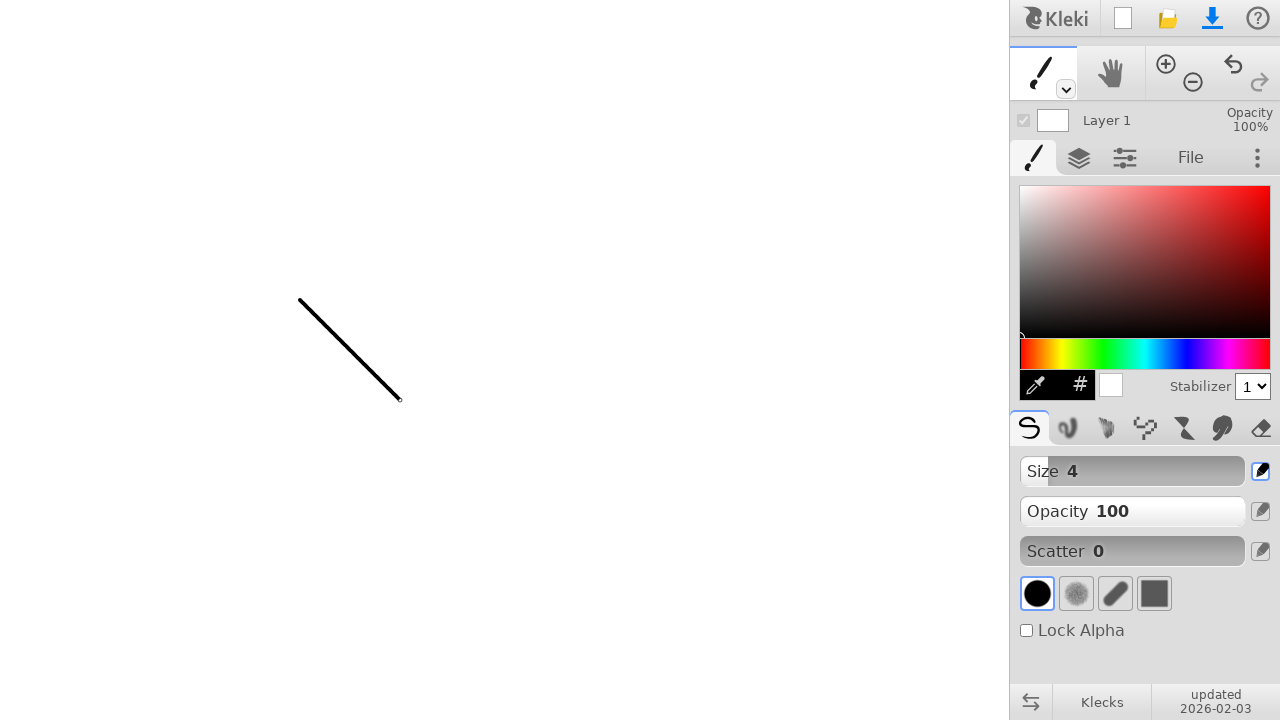

Pressed 'U' key to undo the first paint stroke
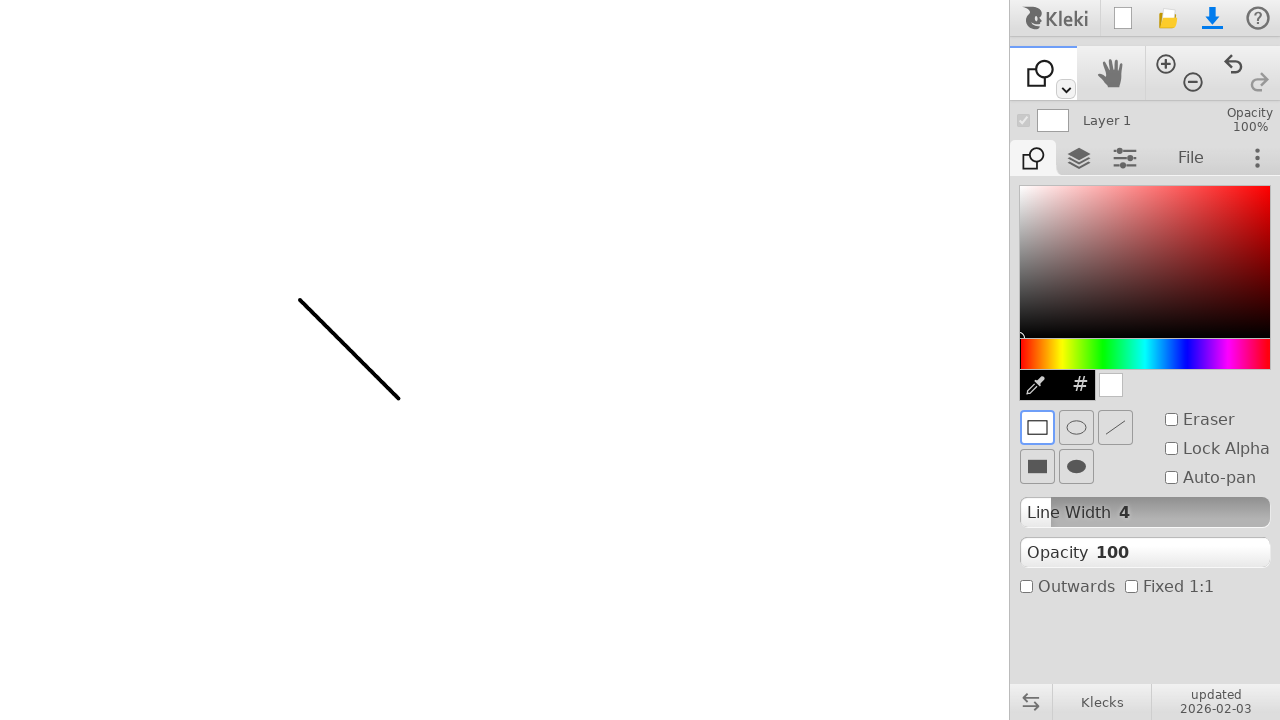

Moved mouse to starting position (300, 300) for second stroke at (300, 300)
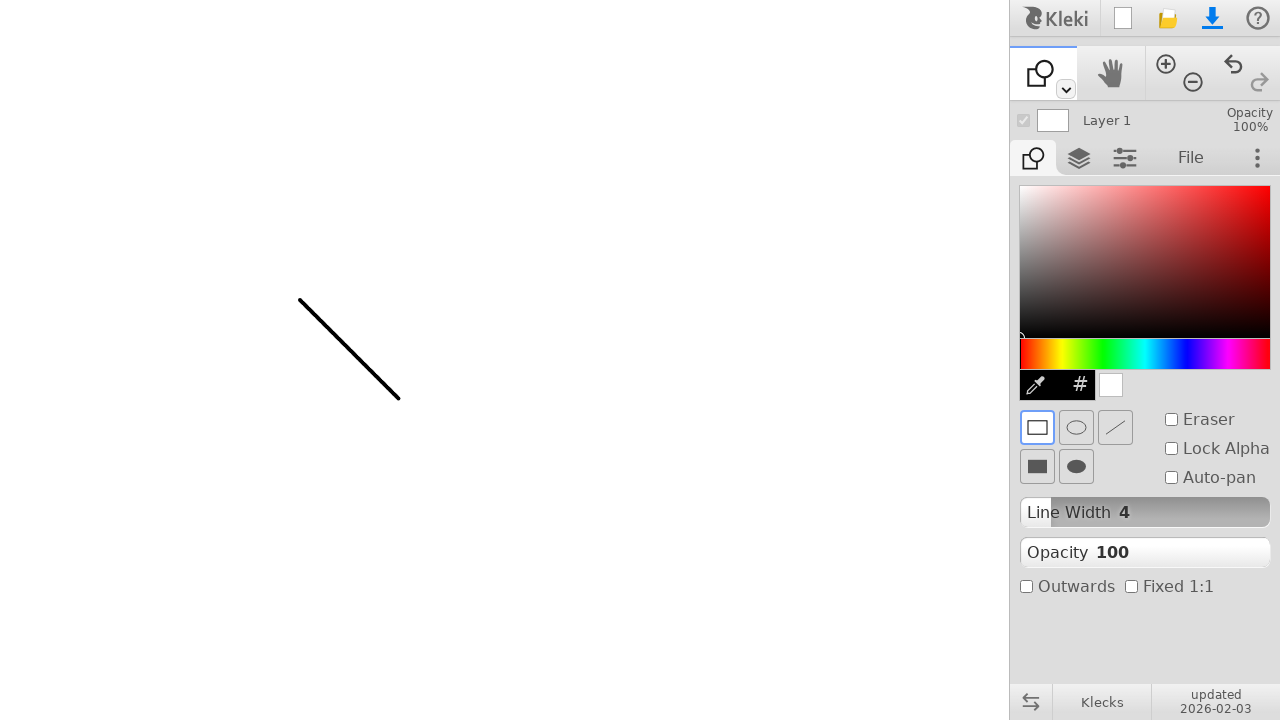

Pressed mouse button down for second stroke at (300, 300)
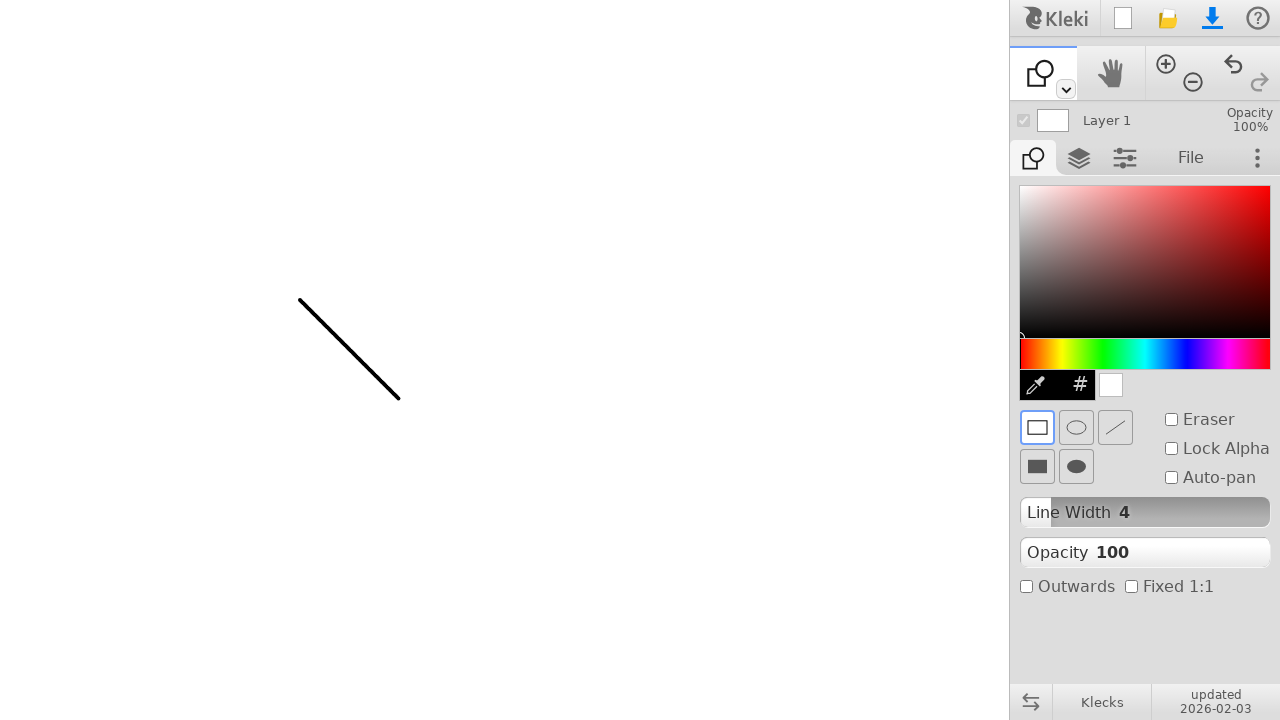

Dragged mouse to position (400, 400) to paint second stroke at (400, 400)
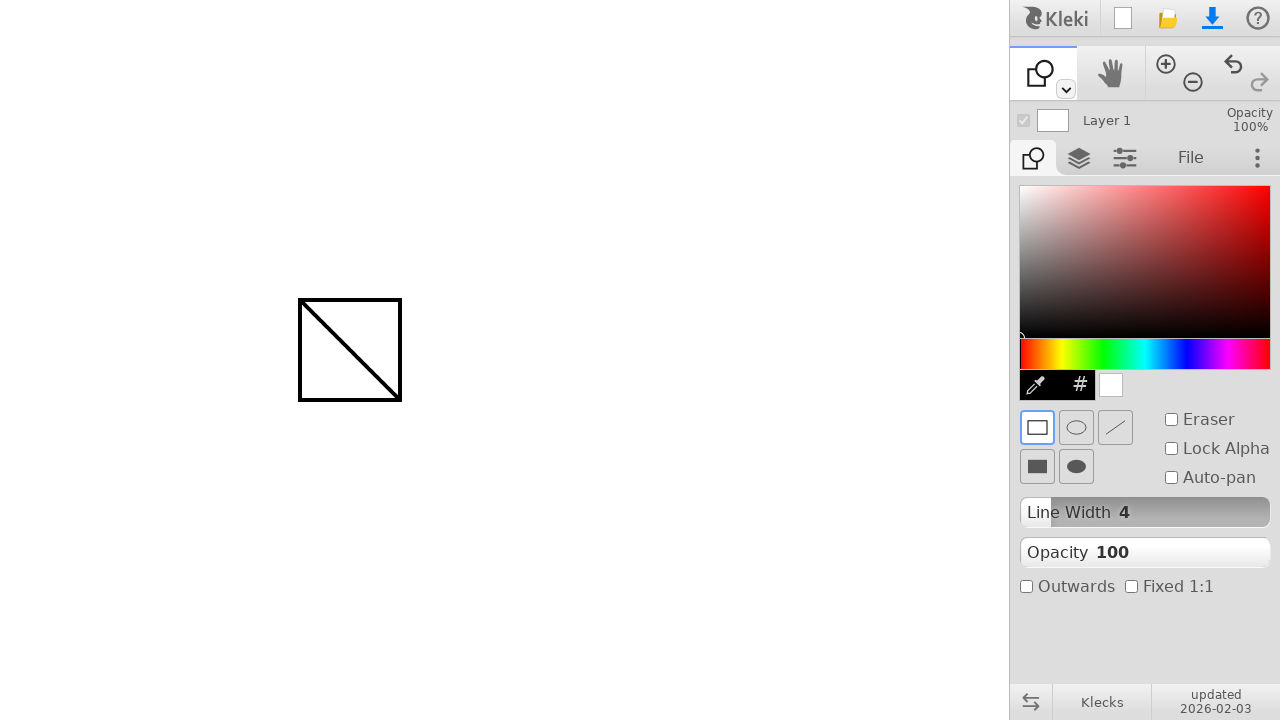

Released mouse button to complete second paint stroke at (400, 400)
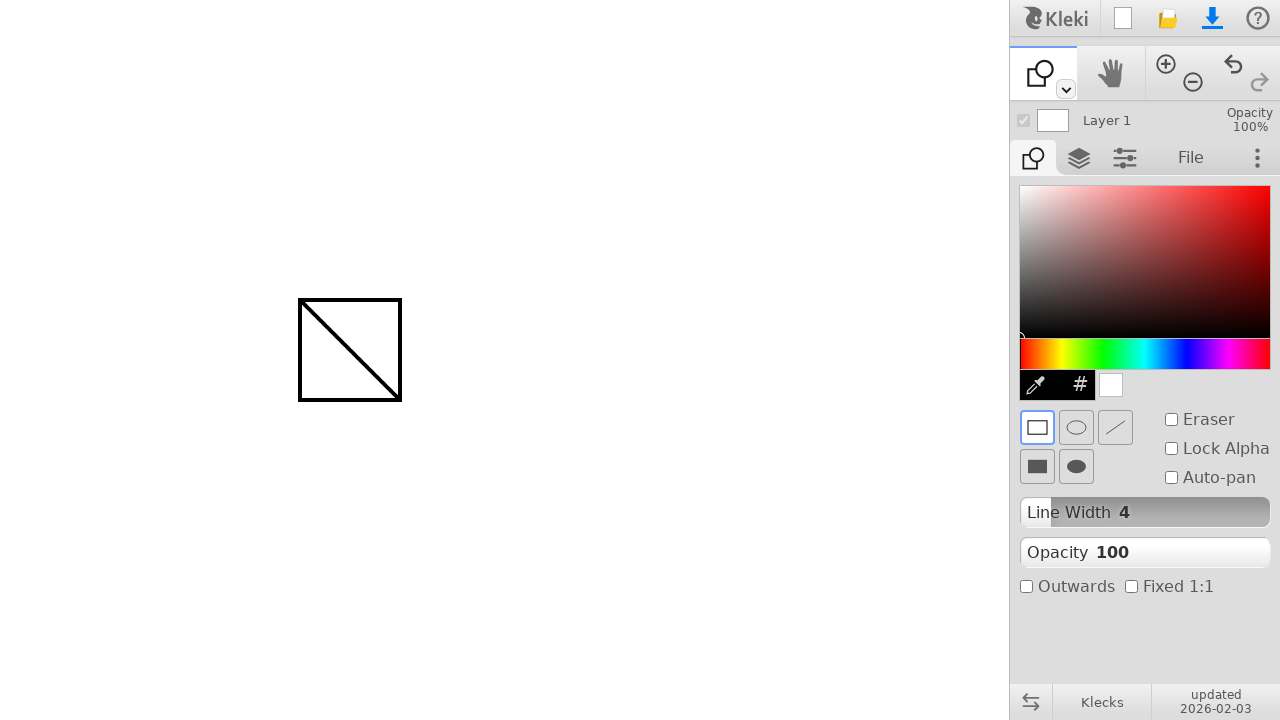

Waited to observe the final painted result on canvas
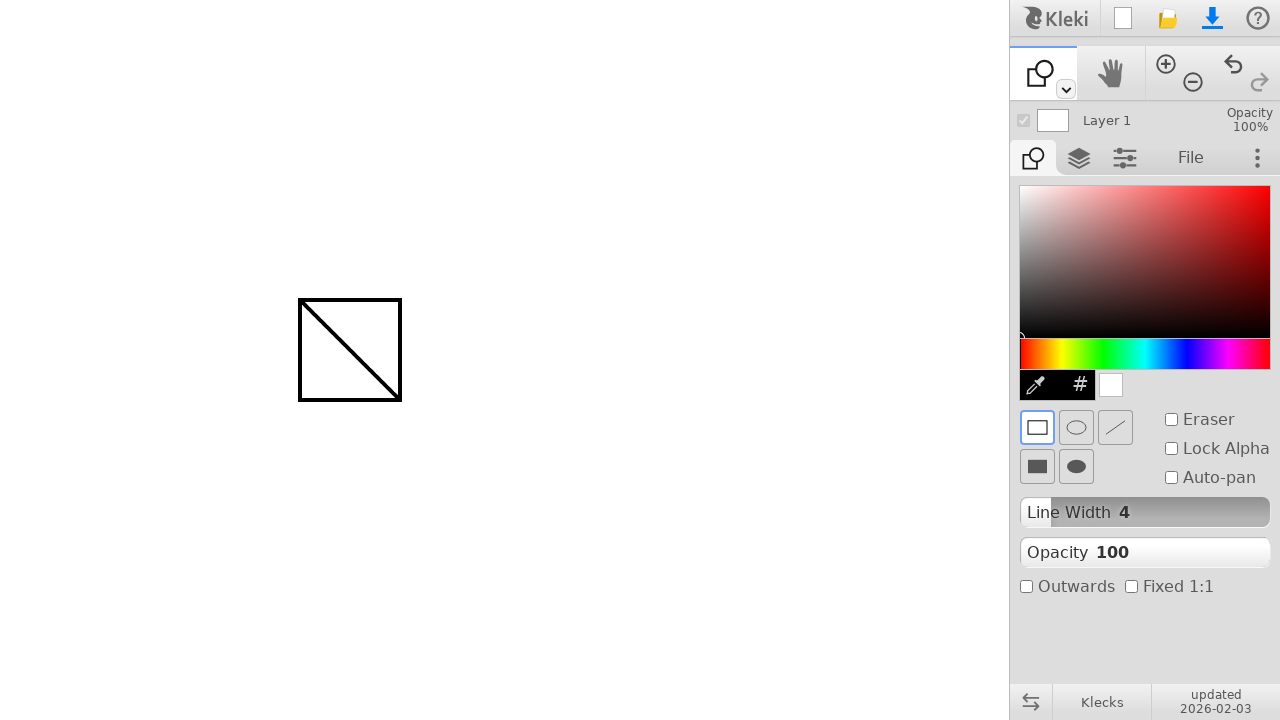

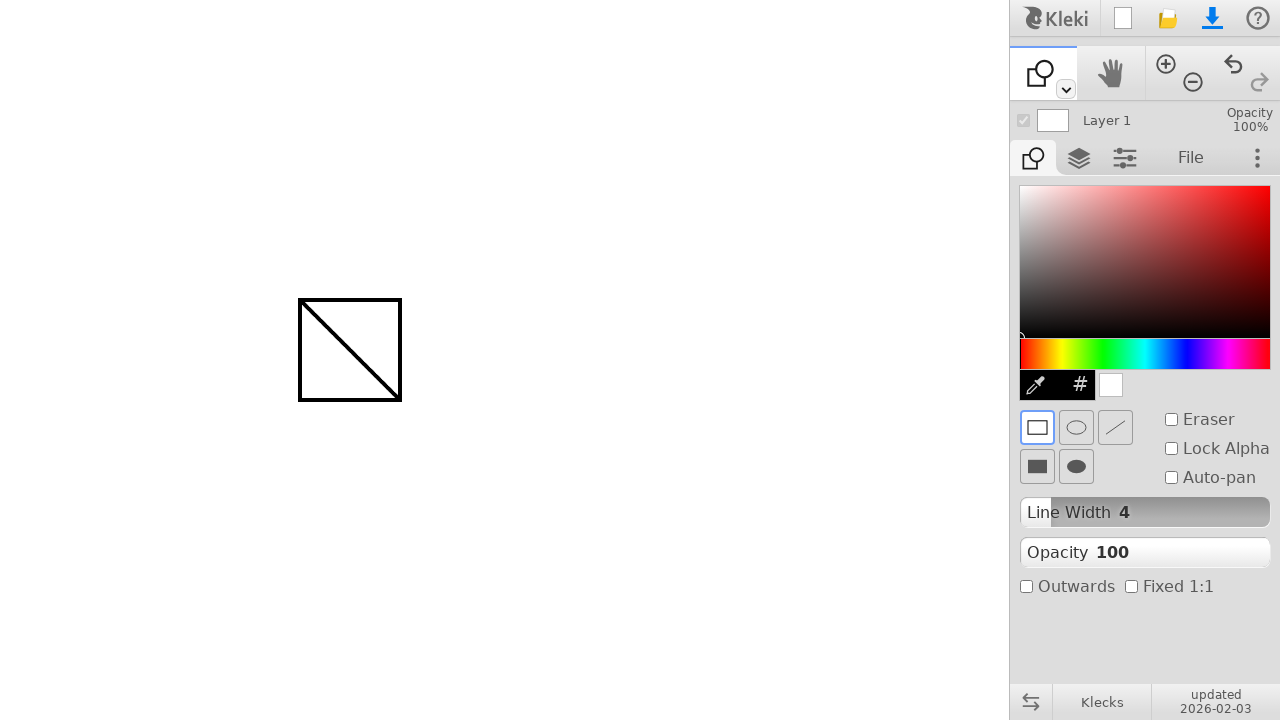